Navigates to Python 2.7.12 download page and clicks on the Windows x86-64 MSI installer download link to test file download functionality

Starting URL: https://www.python.org/downloads/release/python-2712/

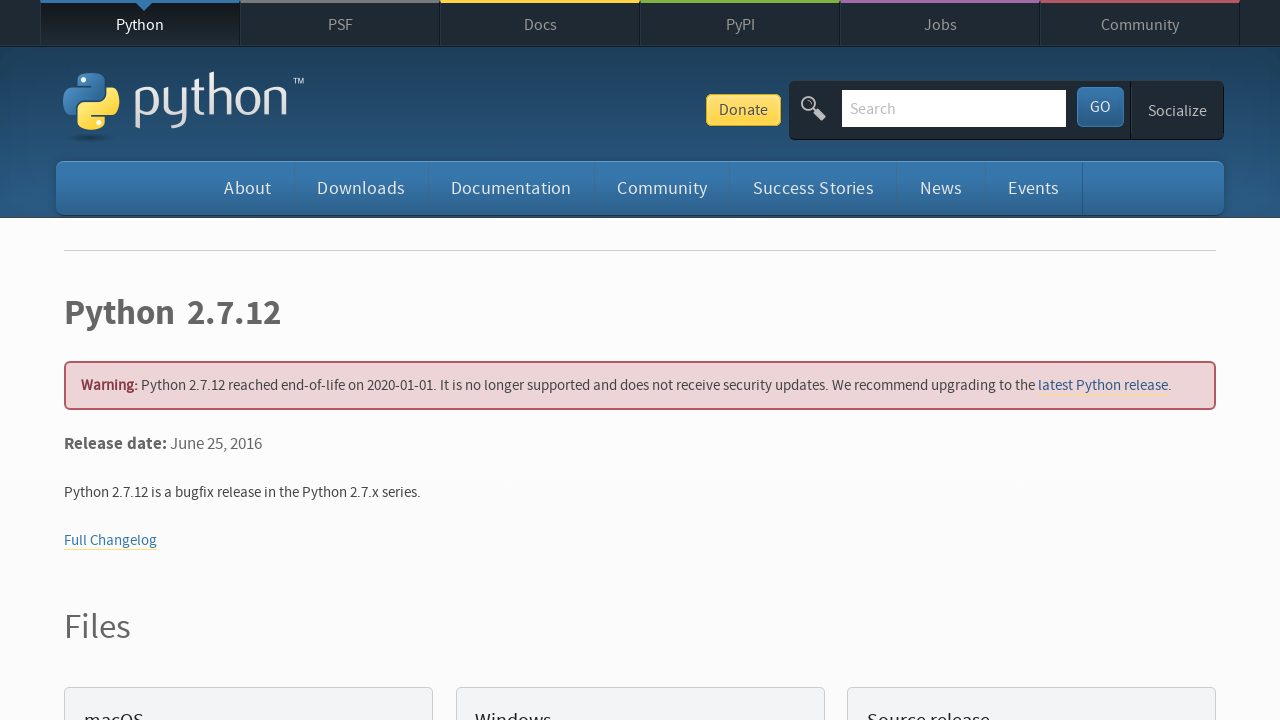

Clicked on Windows x86-64 MSI installer download link at (162, 360) on a:has-text('Windows x86-64 MSI installer')
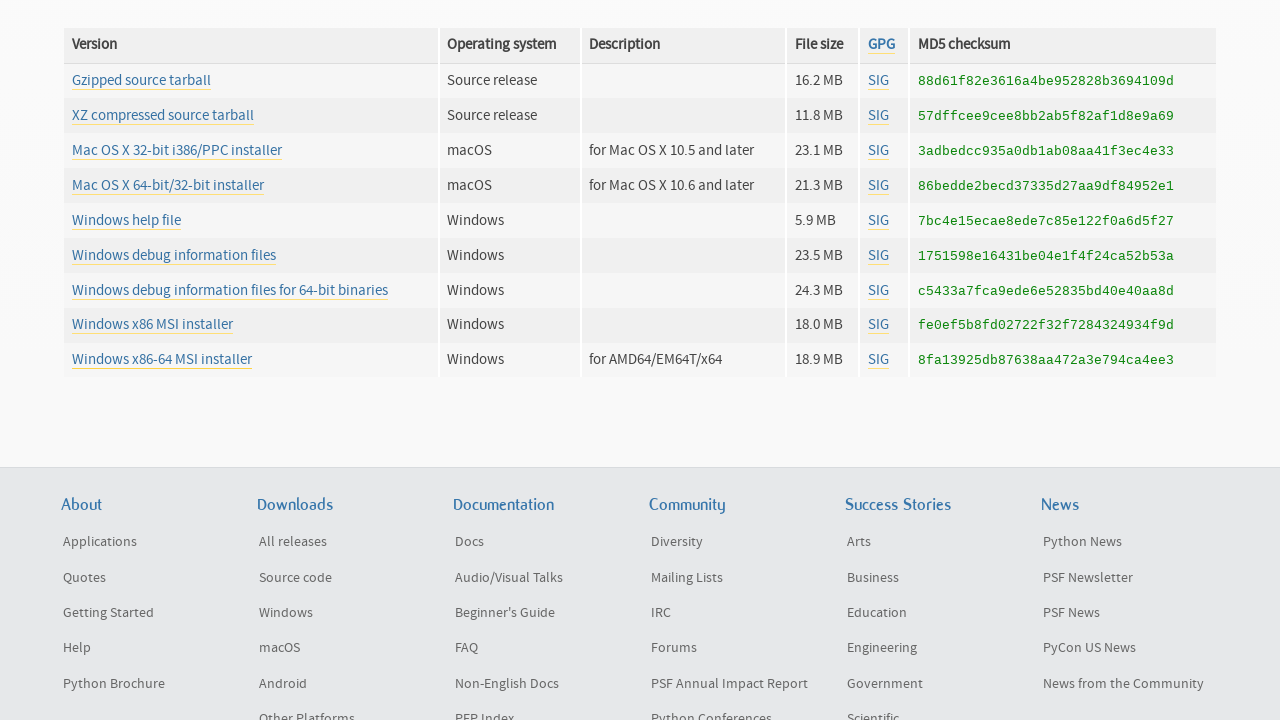

Waited 2 seconds for download to initiate
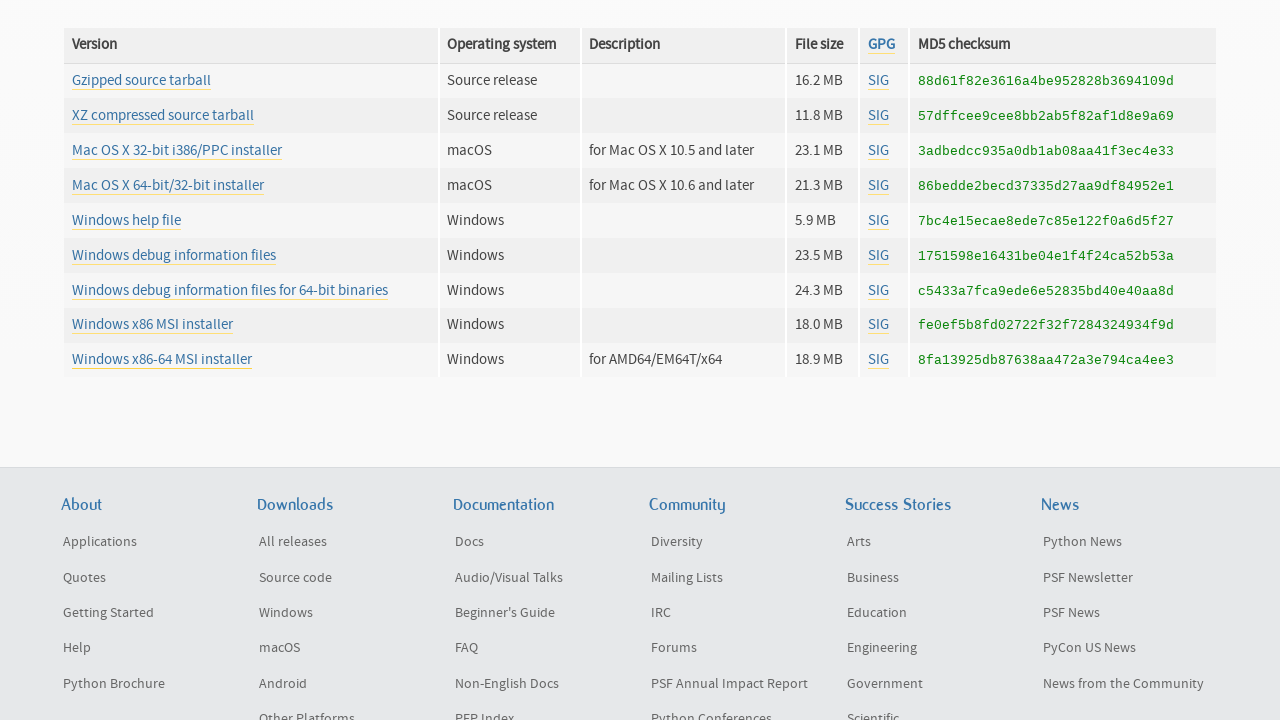

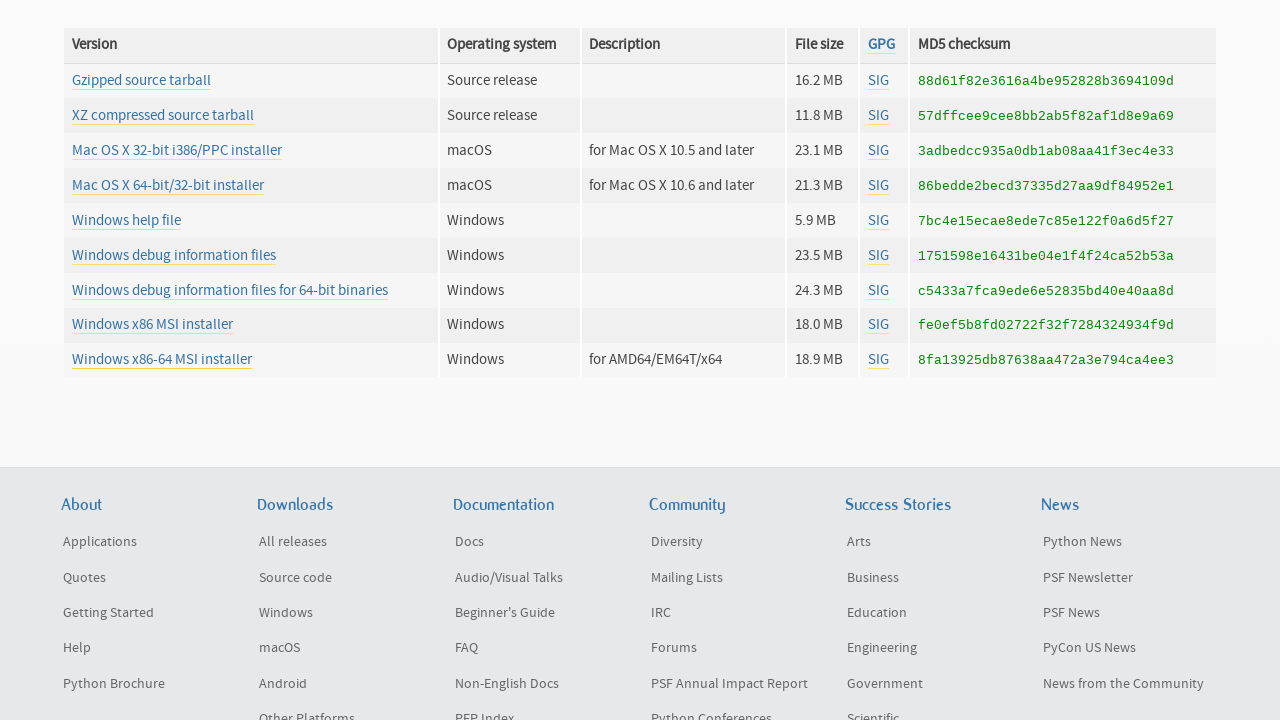